Tests that new todo items are appended to the bottom of the list by creating 3 items and verifying the count and order.

Starting URL: https://demo.playwright.dev/todomvc

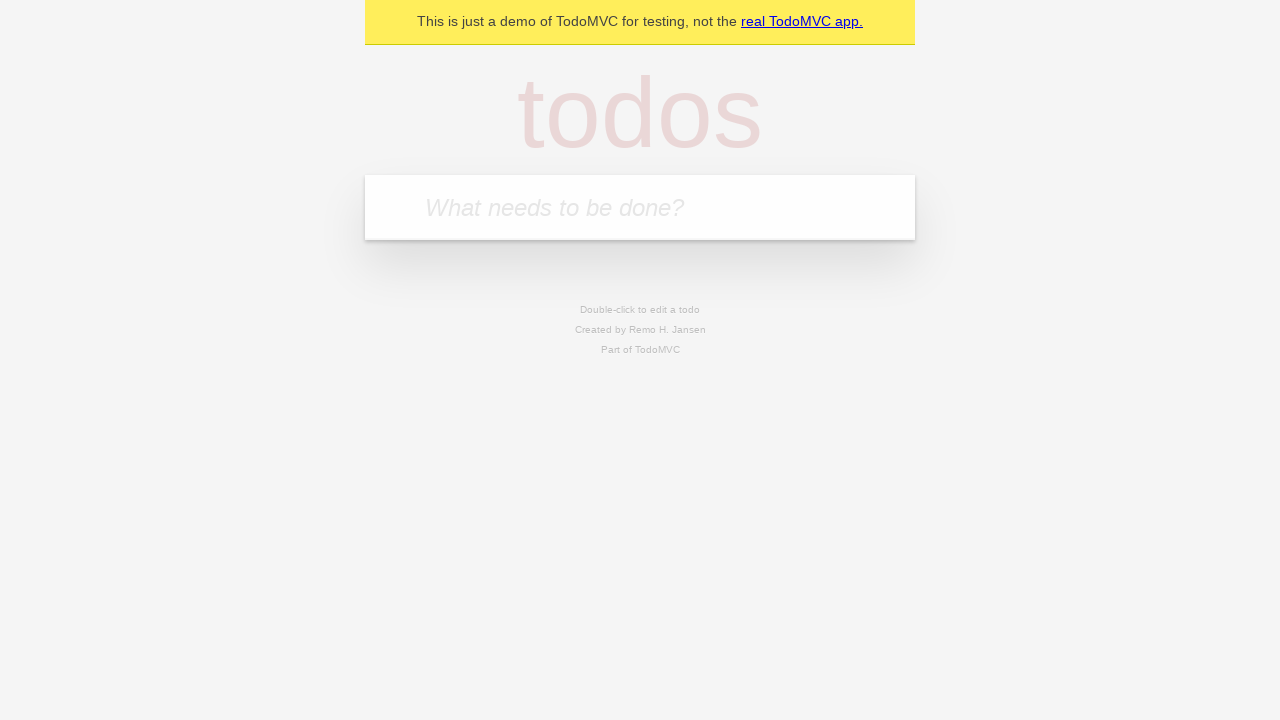

Filled input field with first todo item 'buy some cheese' on internal:attr=[placeholder="What needs to be done?"i]
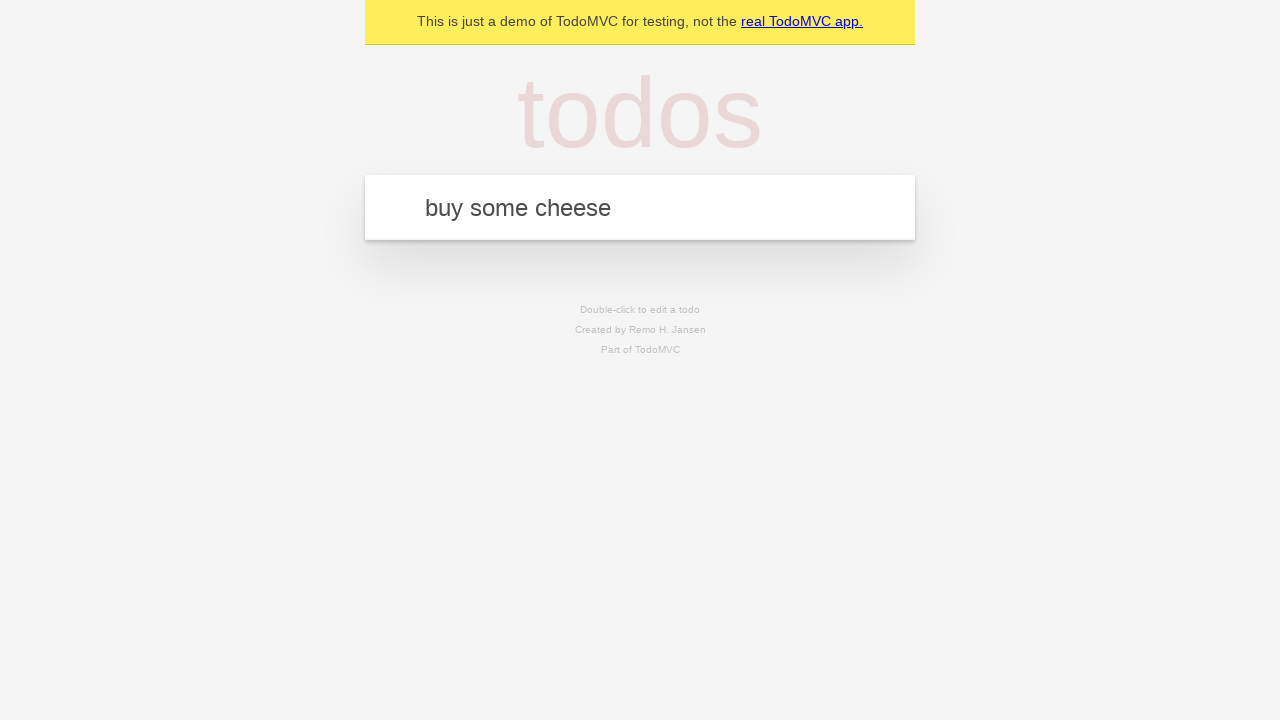

Pressed Enter to add first todo item on internal:attr=[placeholder="What needs to be done?"i]
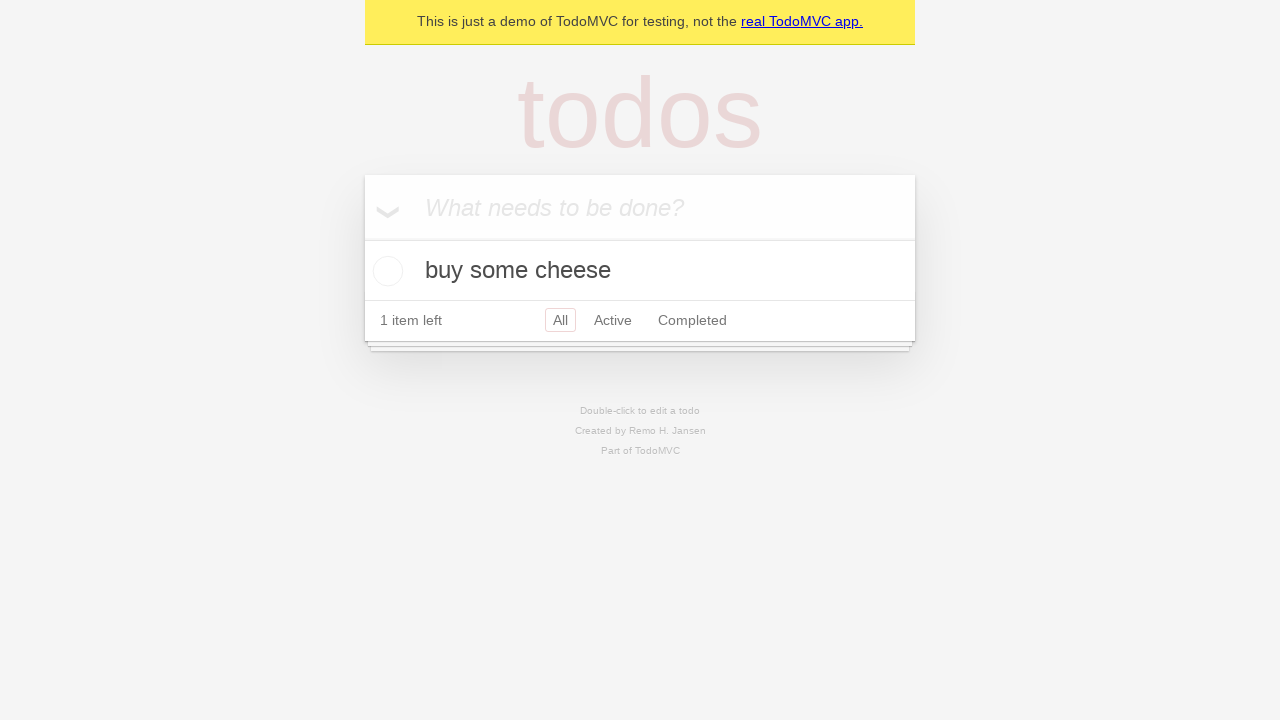

Filled input field with second todo item 'feed the cat' on internal:attr=[placeholder="What needs to be done?"i]
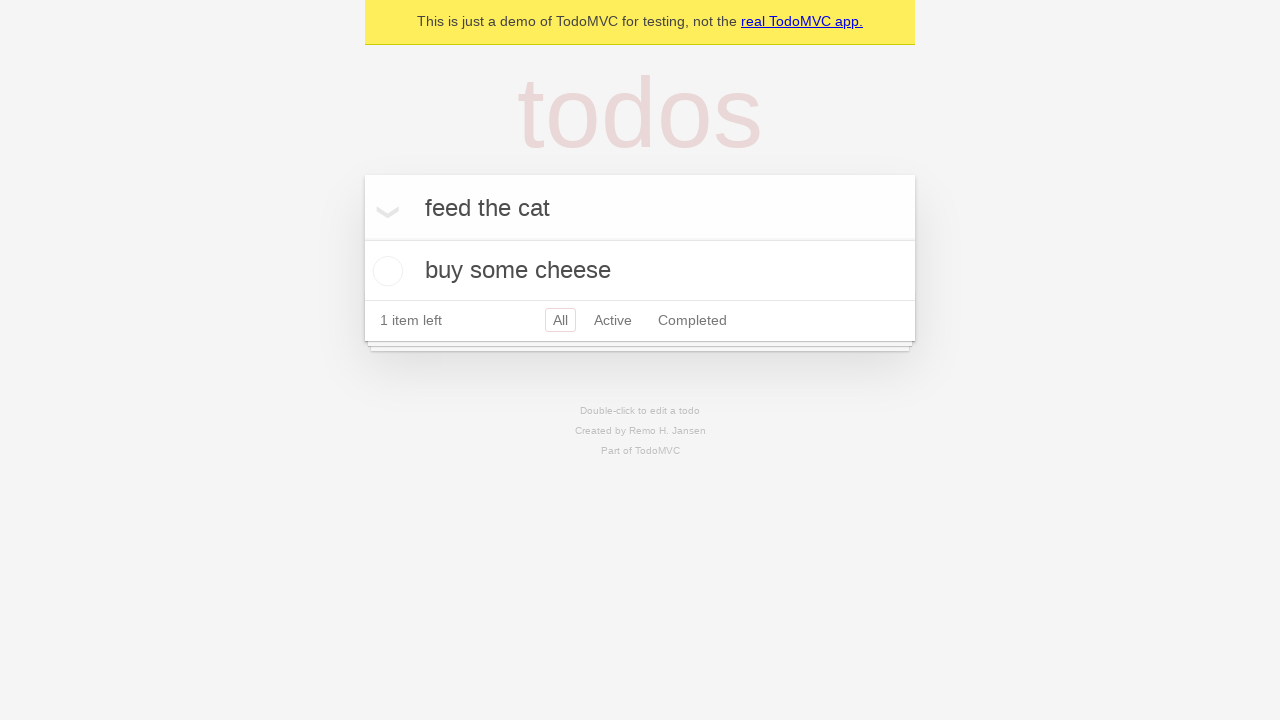

Pressed Enter to add second todo item on internal:attr=[placeholder="What needs to be done?"i]
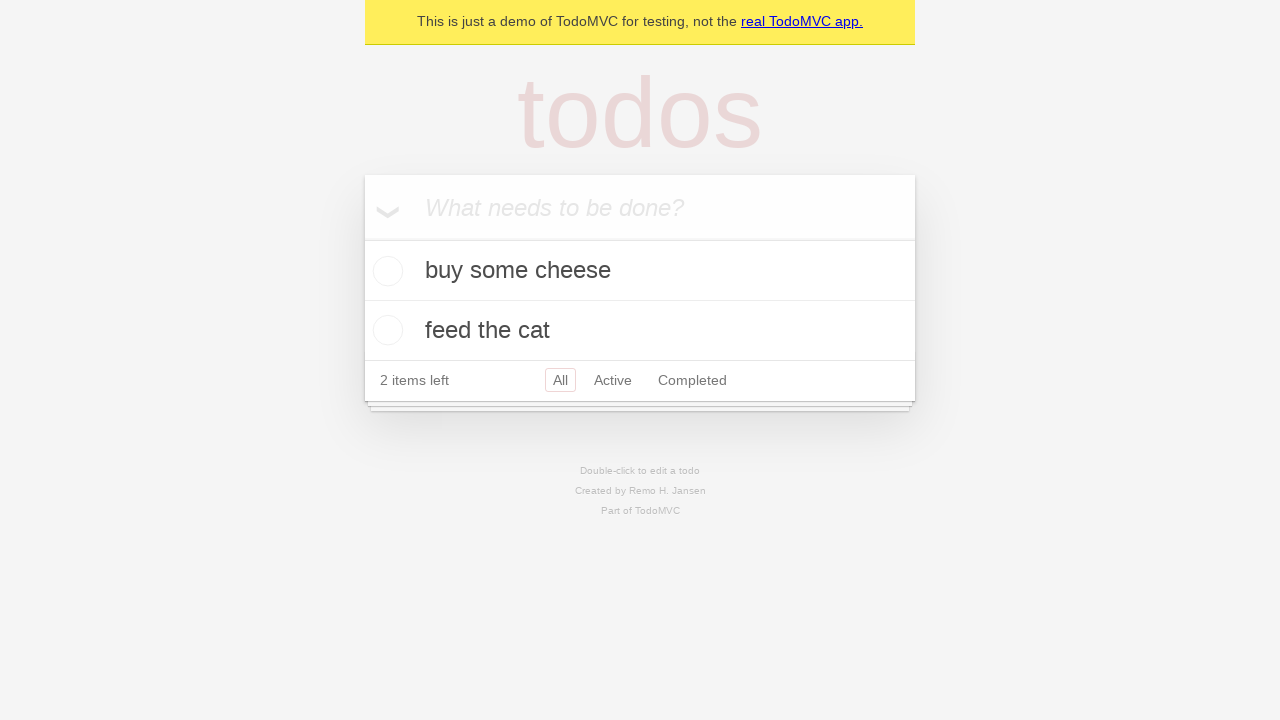

Filled input field with third todo item 'book a doctors appointment' on internal:attr=[placeholder="What needs to be done?"i]
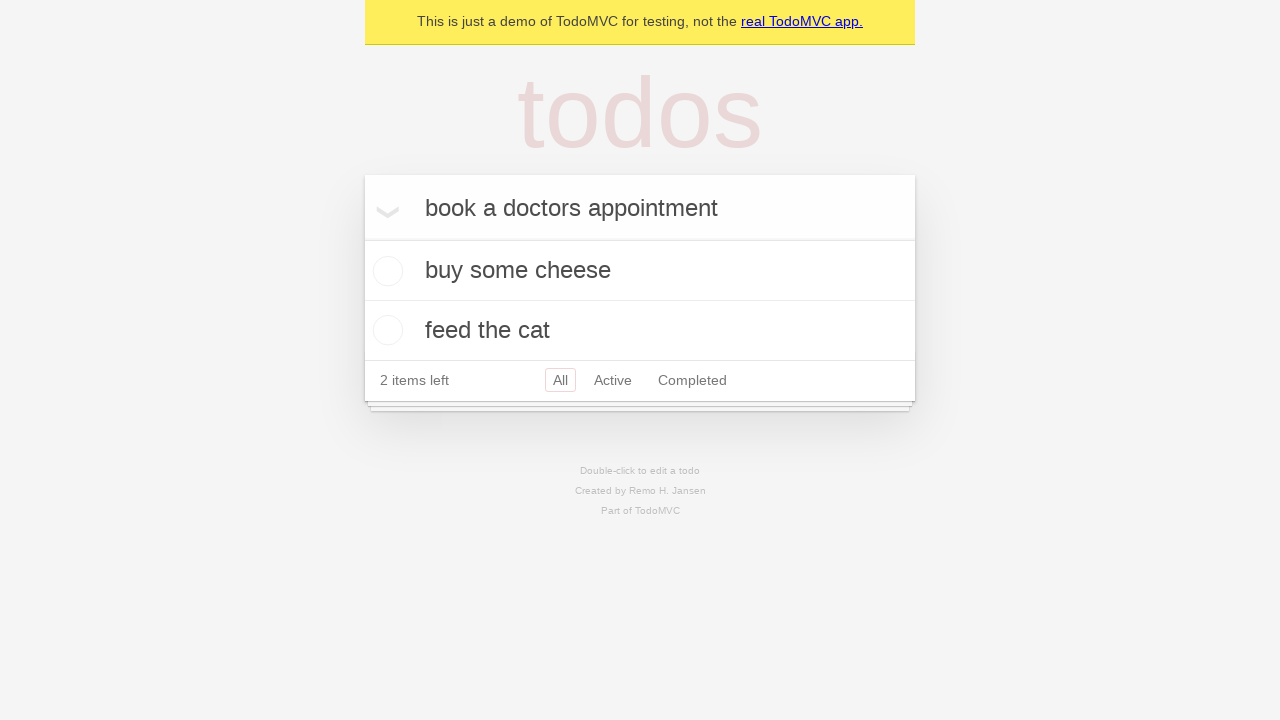

Pressed Enter to add third todo item on internal:attr=[placeholder="What needs to be done?"i]
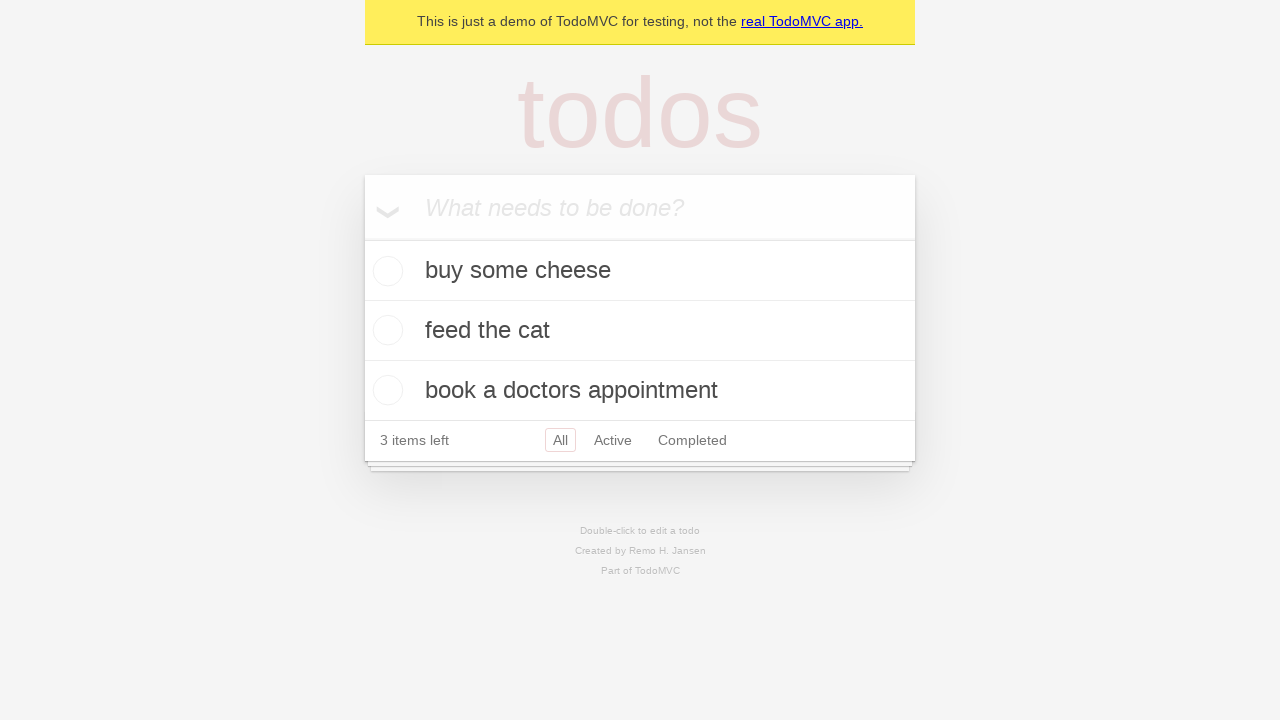

Verified that all 3 todo items were added successfully - counter shows '3 items left'
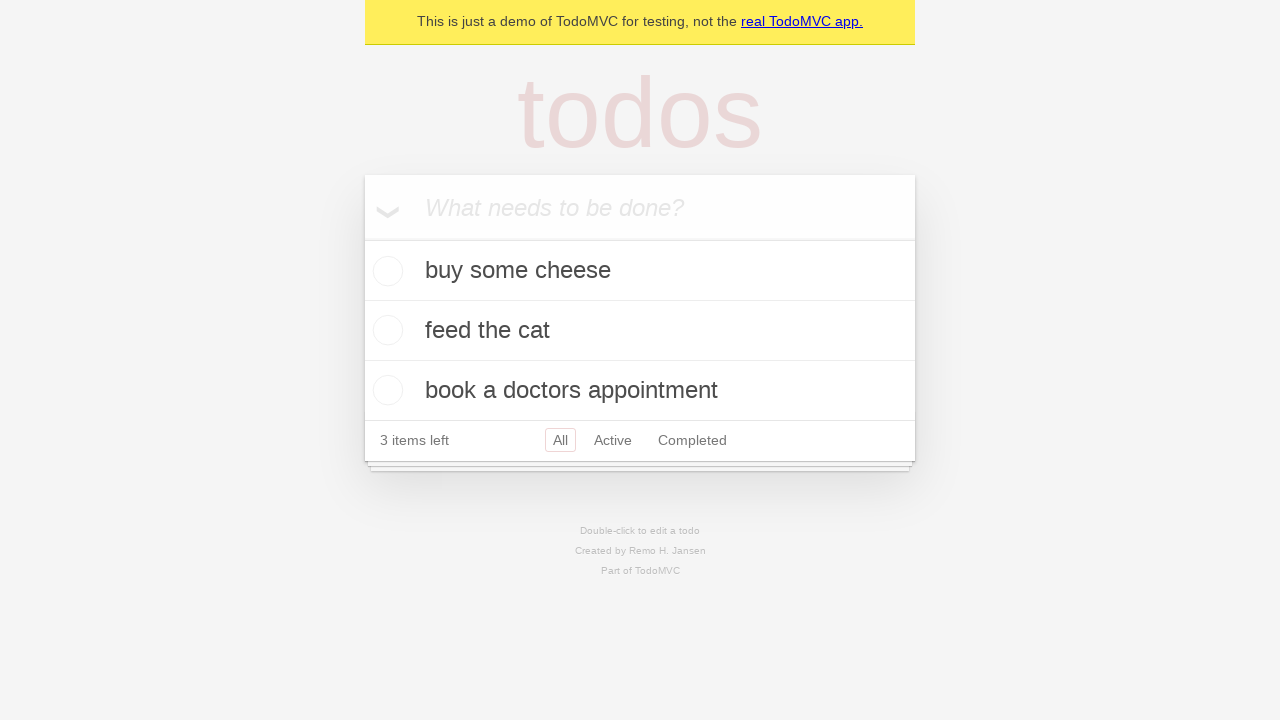

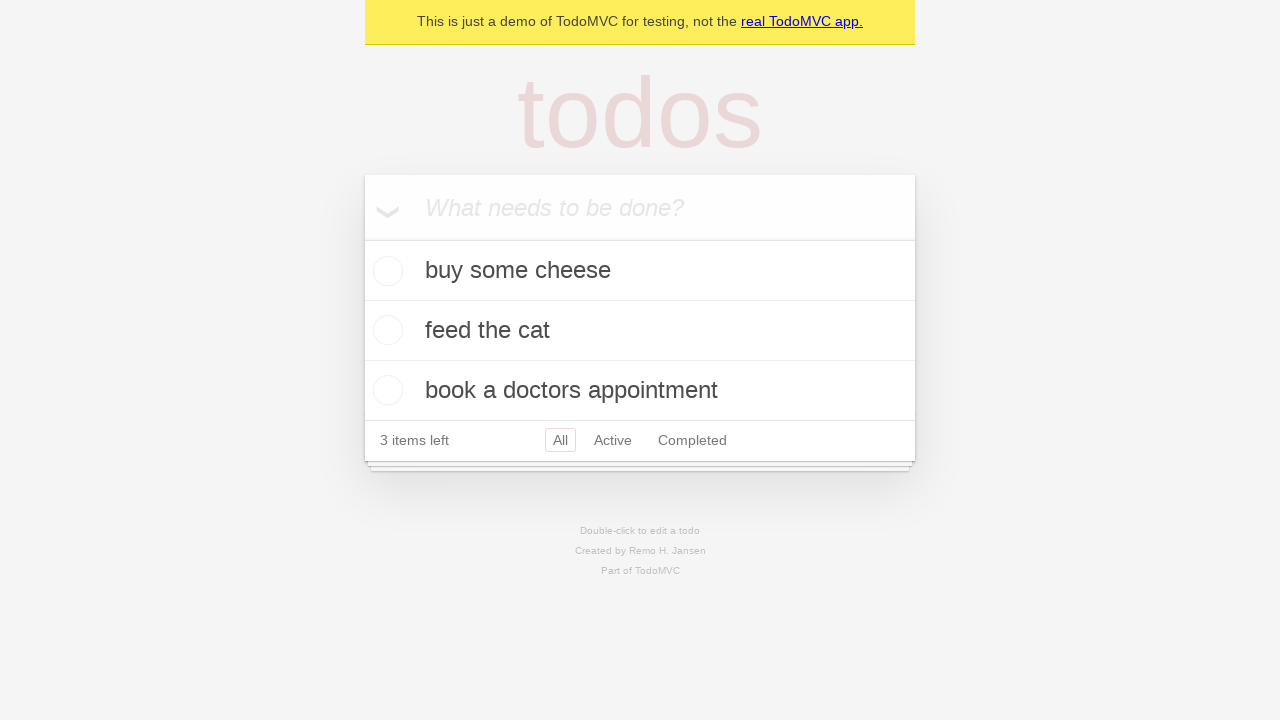